Tests adding a single character todo to verify it is not accepted

Starting URL: https://todomvc.com/examples/react/dist/

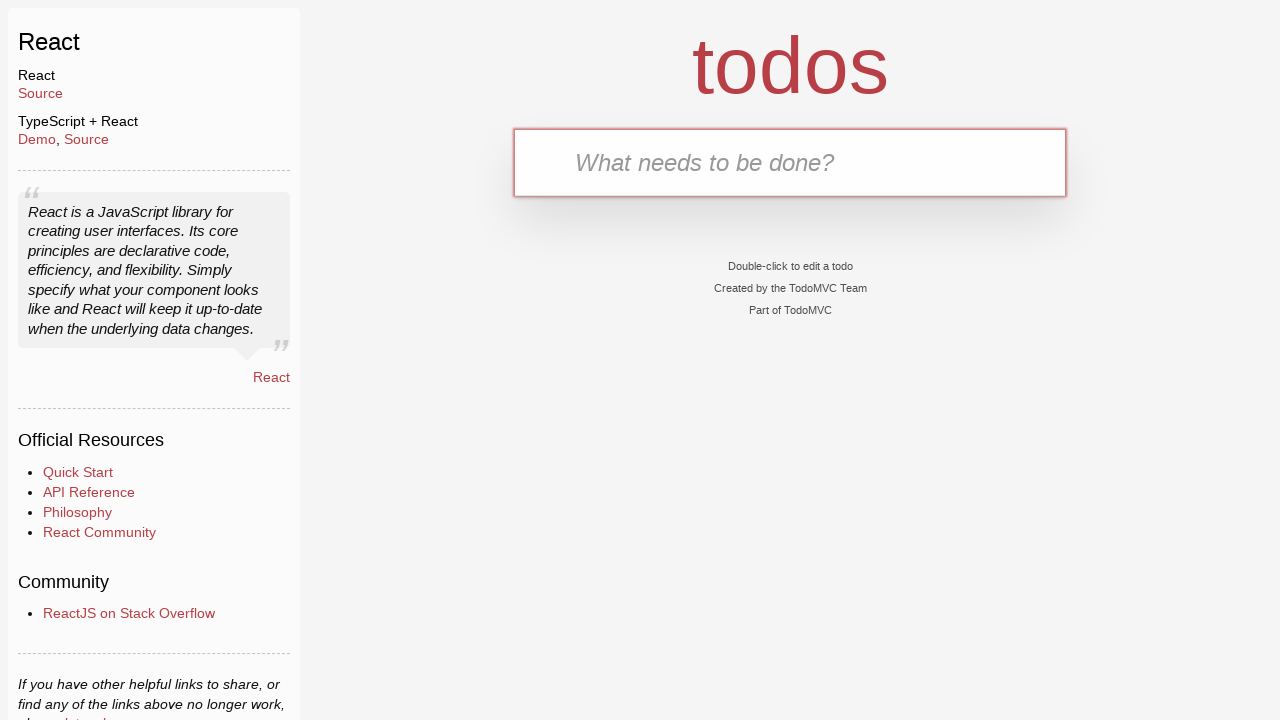

Filled new todo input with single character 'A' on .new-todo
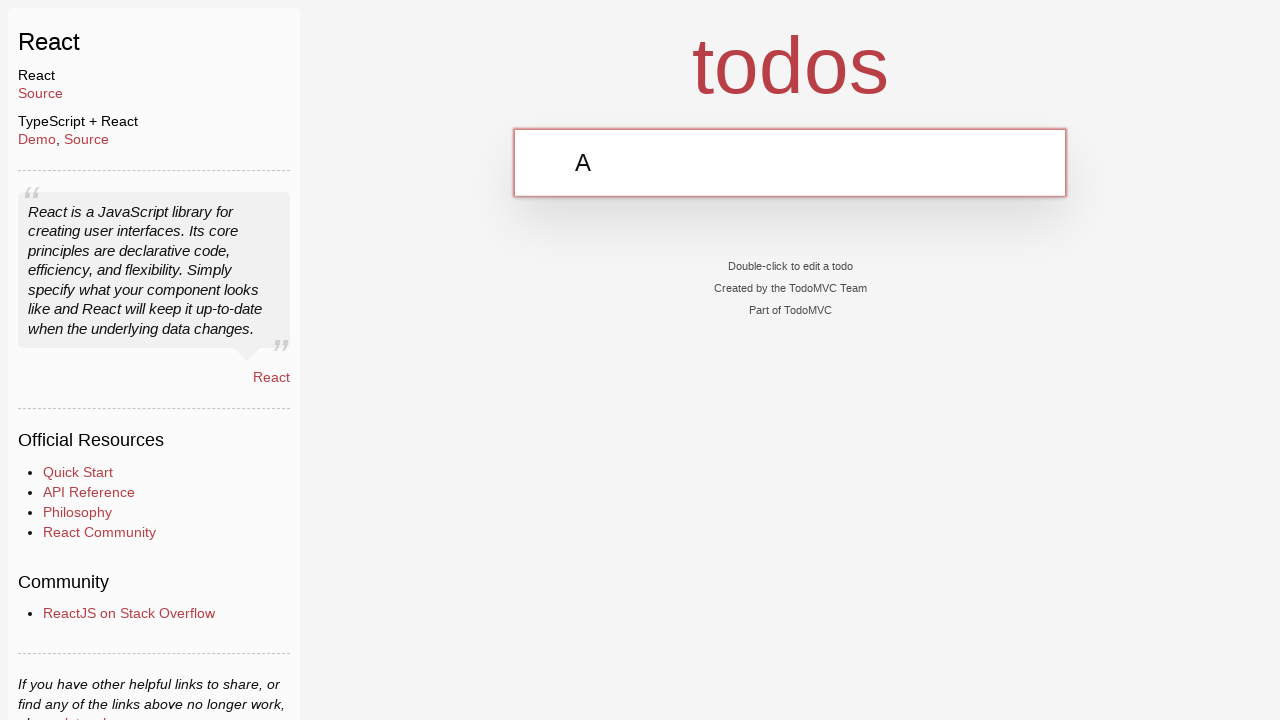

Pressed Enter to submit single character todo on .new-todo
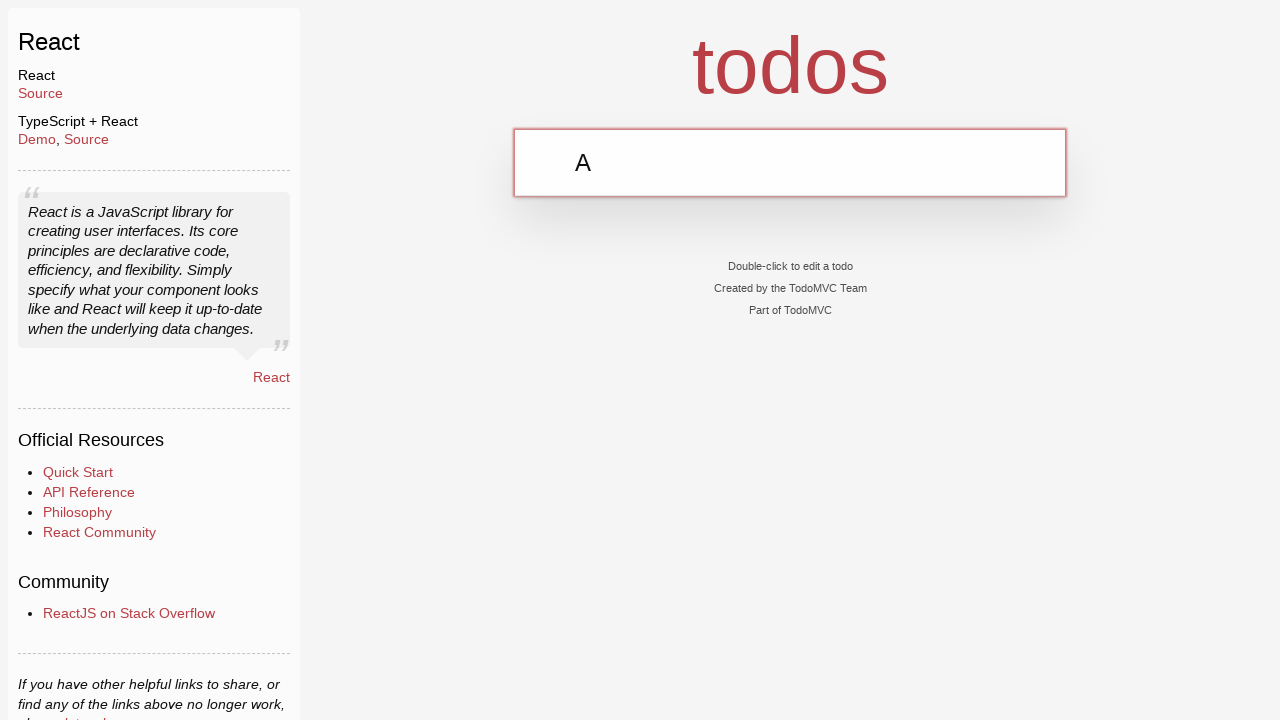

Waited 500ms to verify single character todo is not accepted
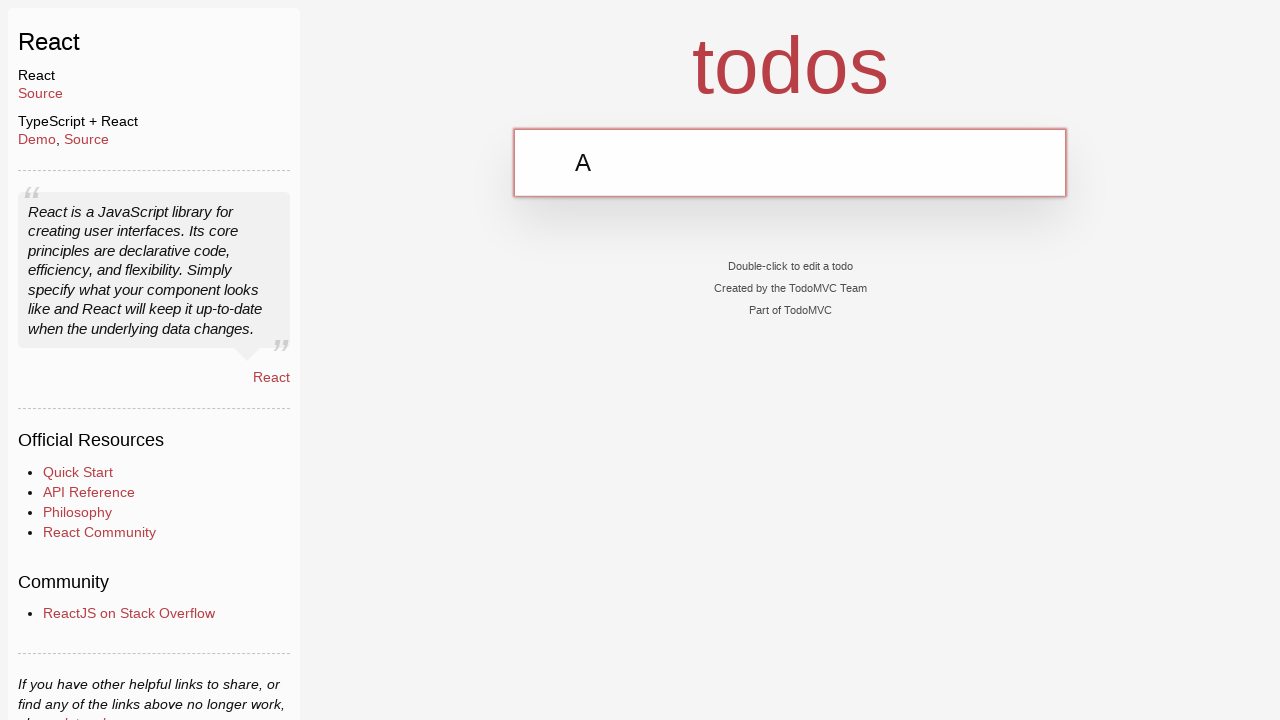

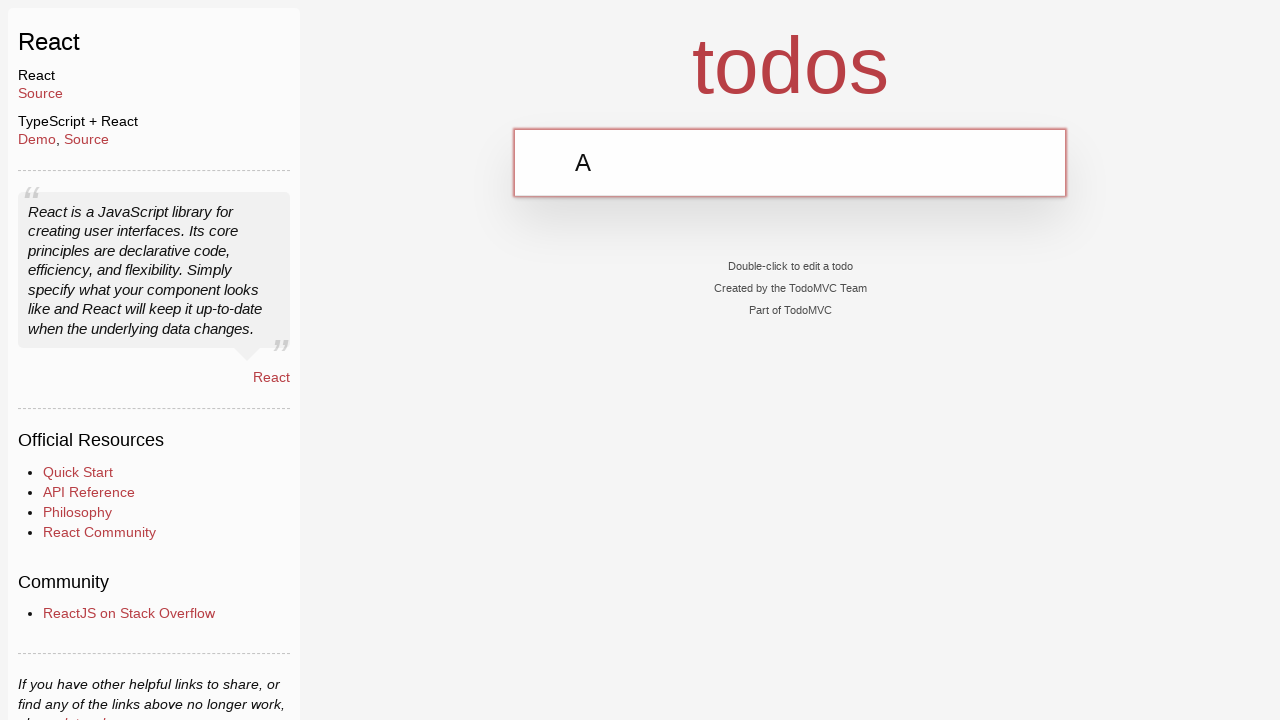